Tests JavaScript confirm dialog handling by navigating to a w3schools tryit page, switching to the result iframe, clicking a button to trigger a confirm dialog, and dismissing it.

Starting URL: http://www.w3schools.com/js/tryit.asp?filename=tryjs_confirm

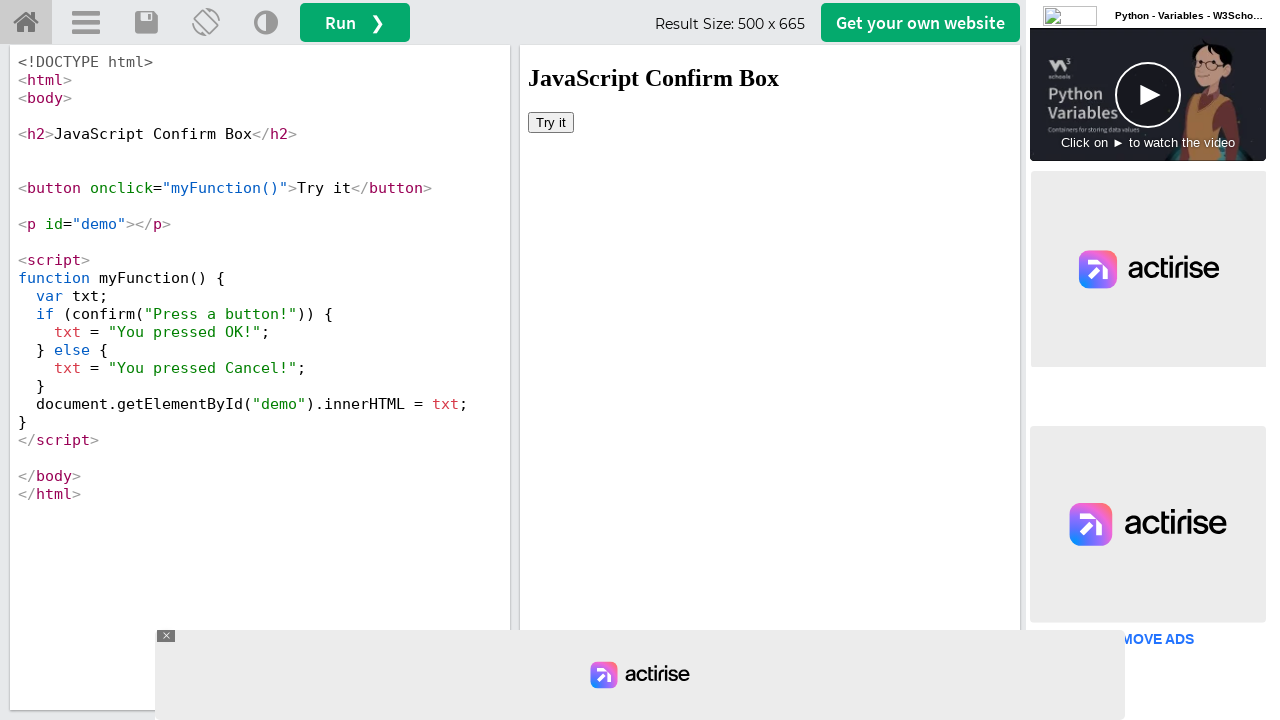

Located the iframeResult frame
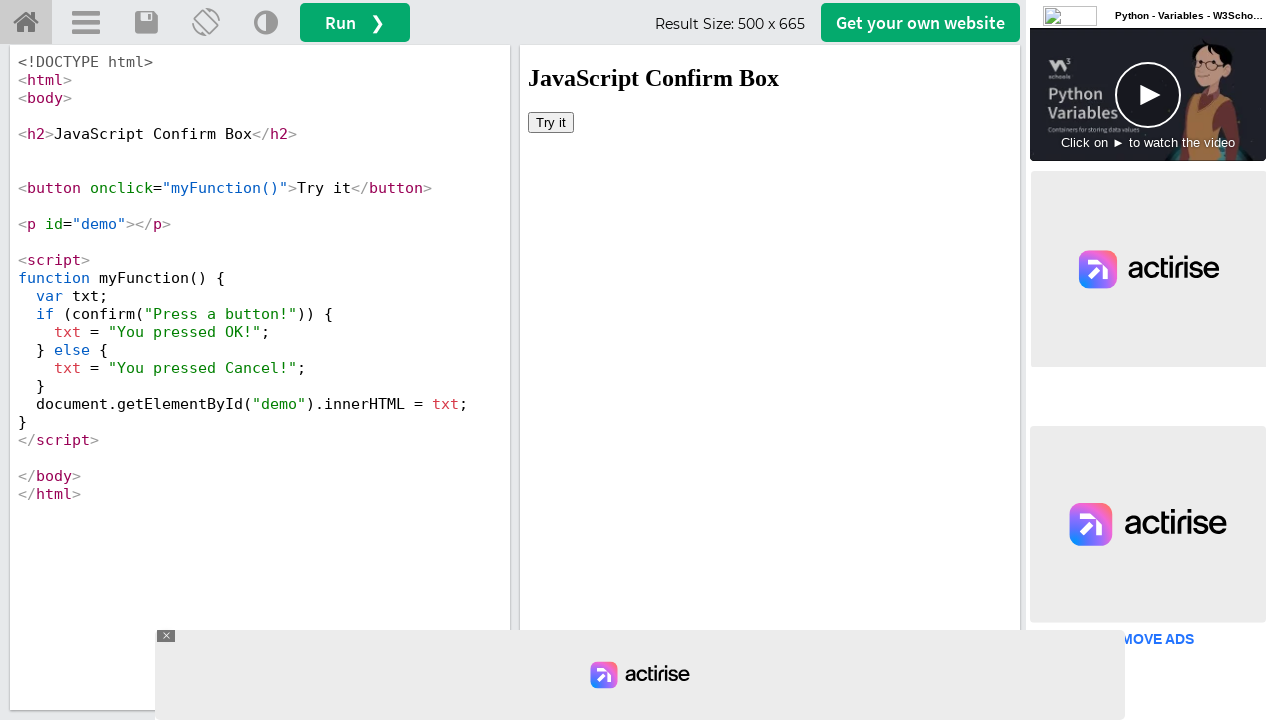

Set up dialog handler to dismiss confirm dialogs
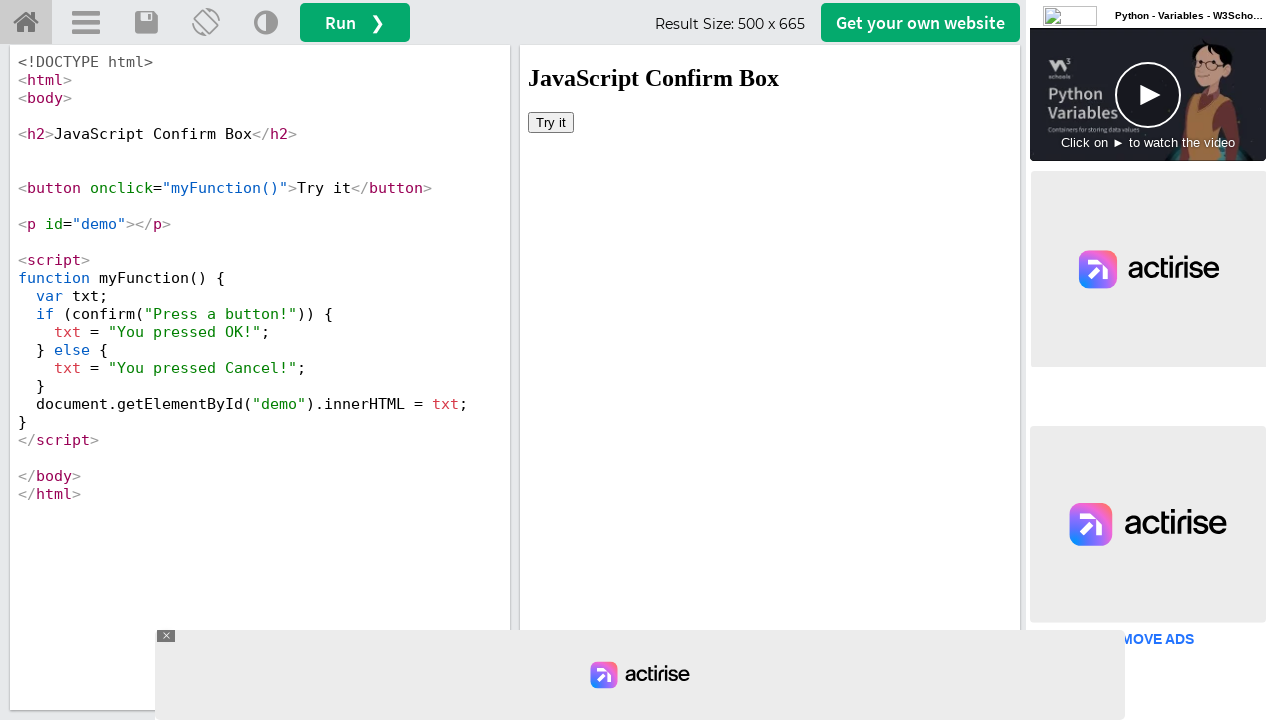

Clicked button to trigger confirm dialog at (551, 122) on #iframeResult >> internal:control=enter-frame >> button
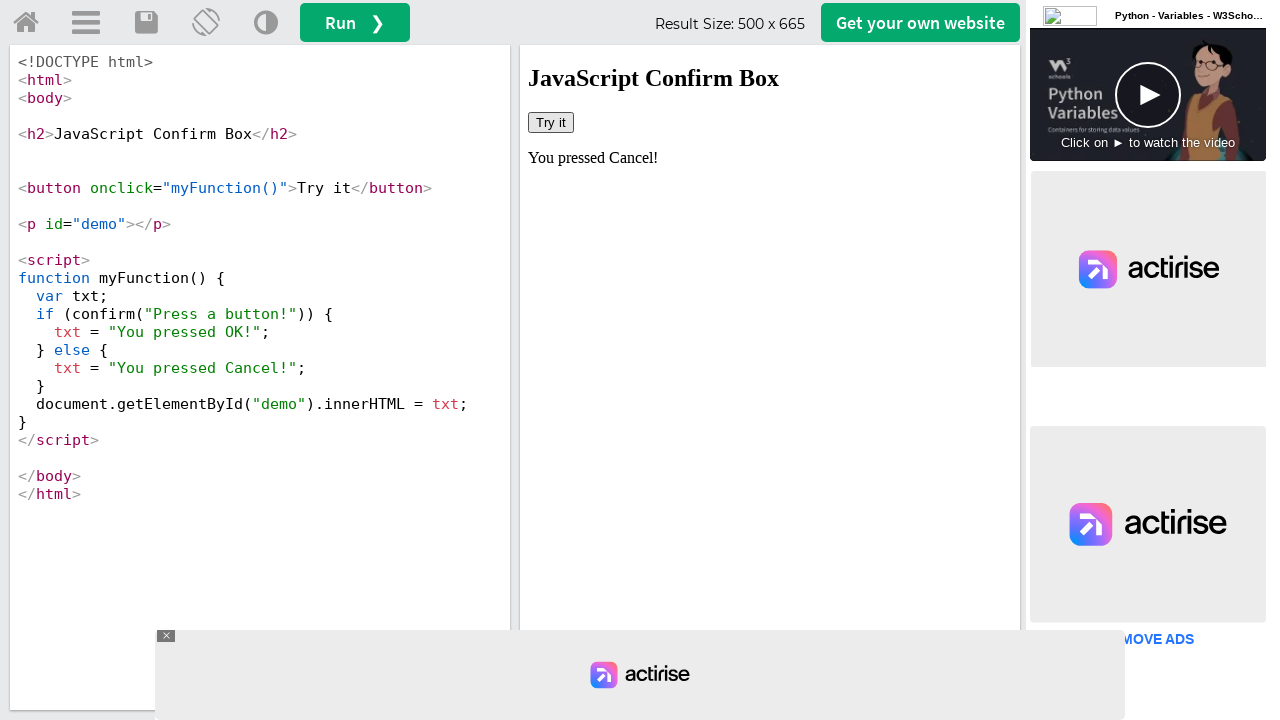

Waited 500ms for dialog interaction to complete
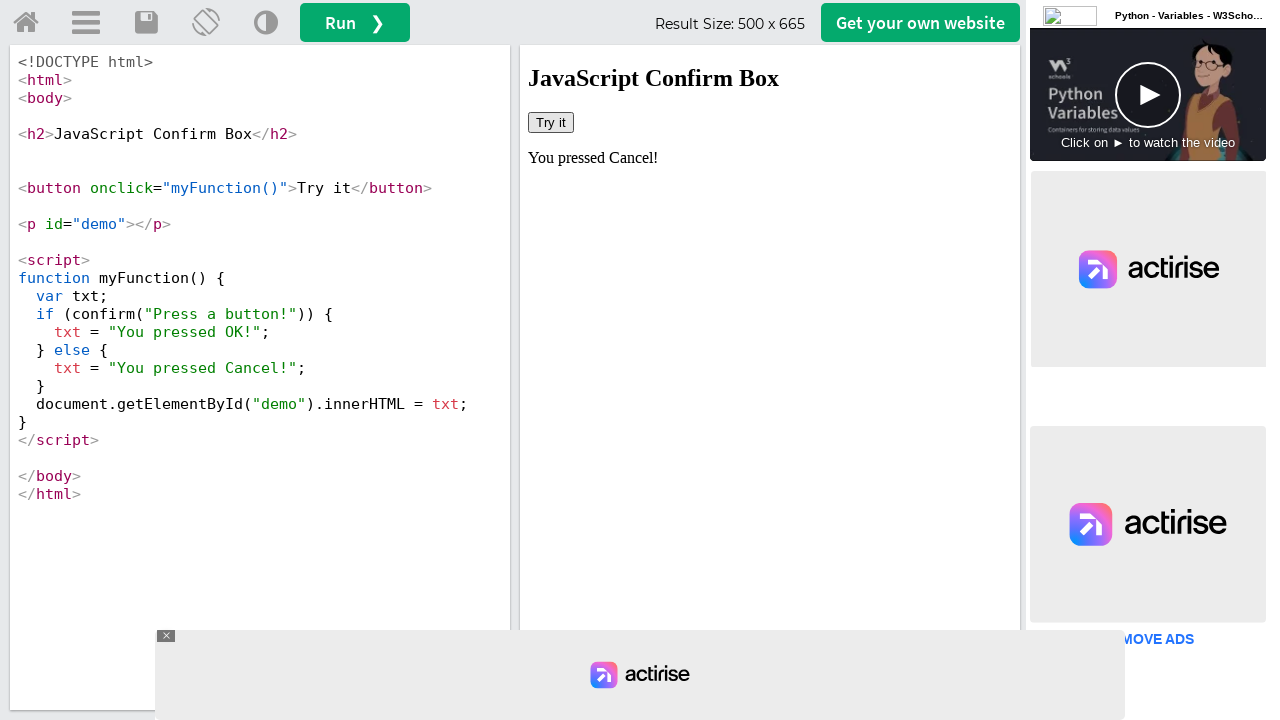

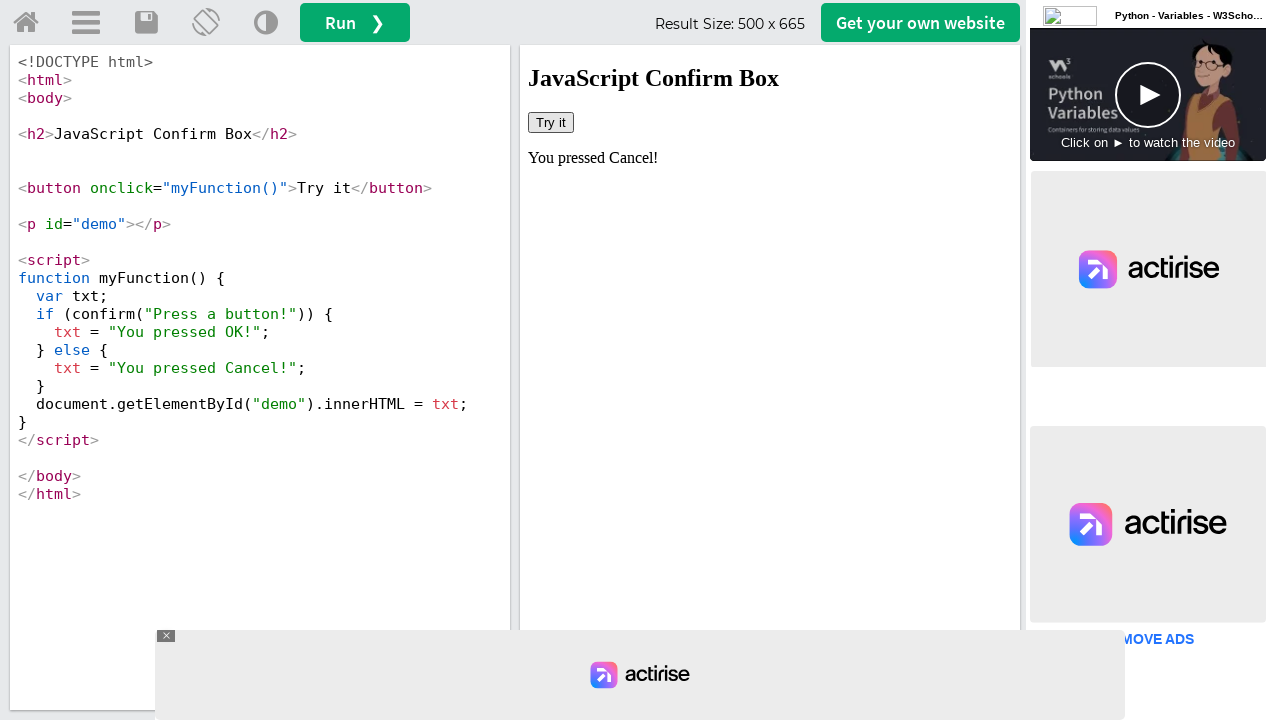